Navigates to the Path2USA travel companions page and waits for it to load

Starting URL: https://www.path2usa.com/travel-companions

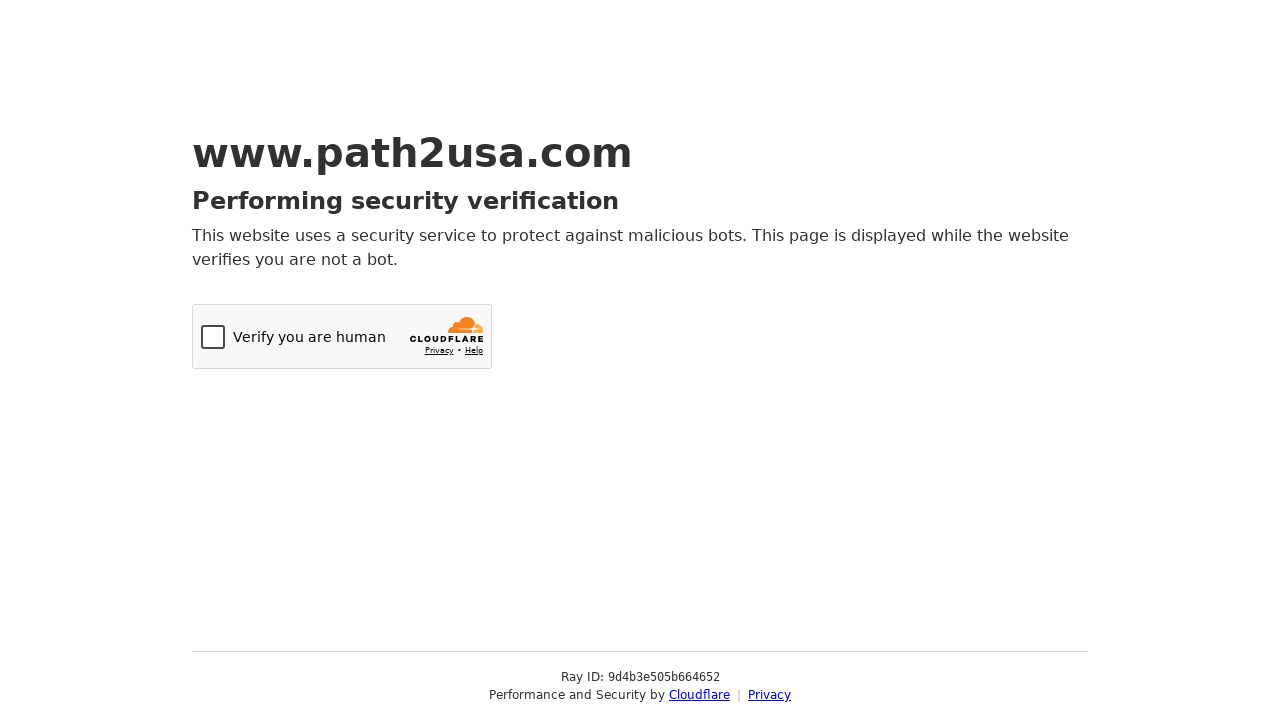

Navigated to Path2USA travel companions page
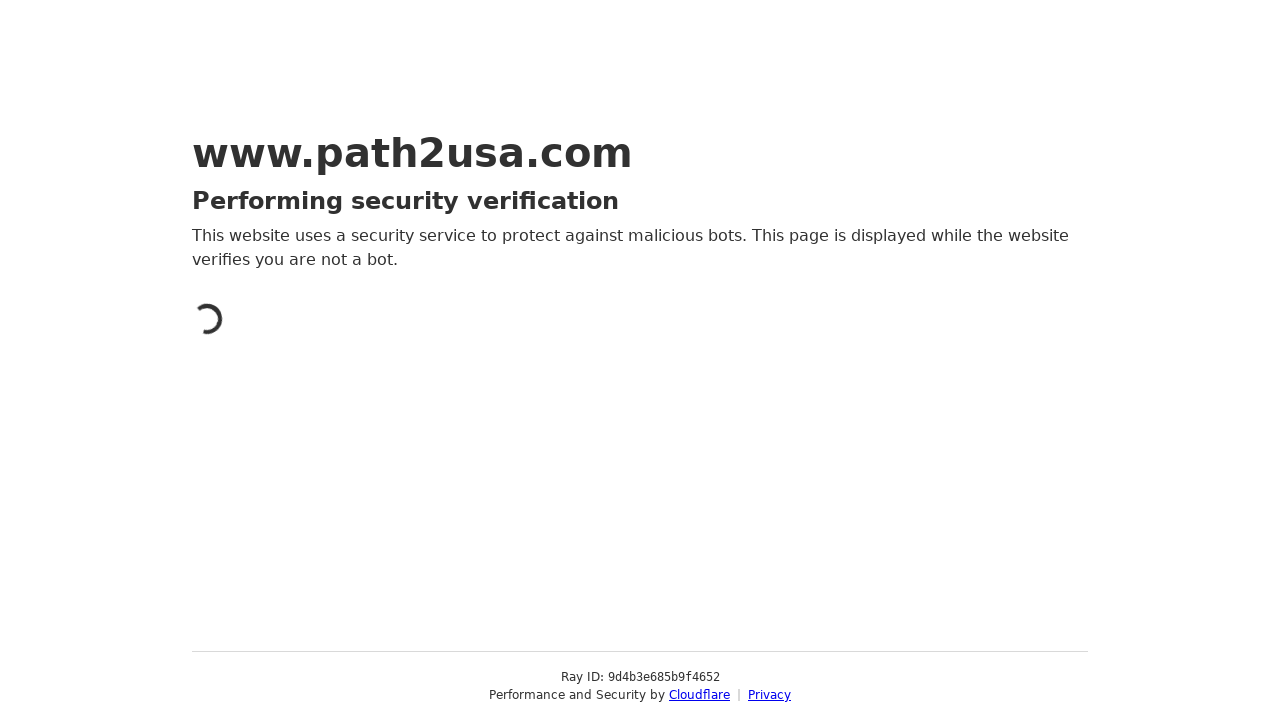

Page DOM content loaded
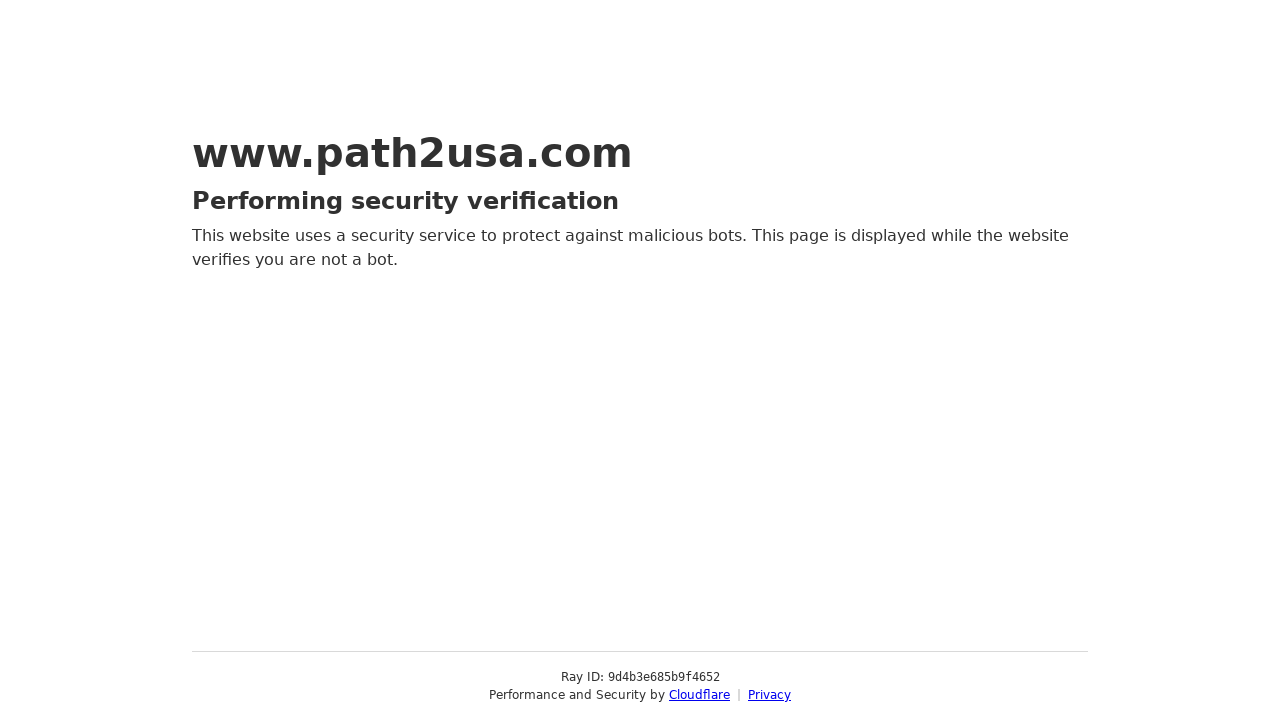

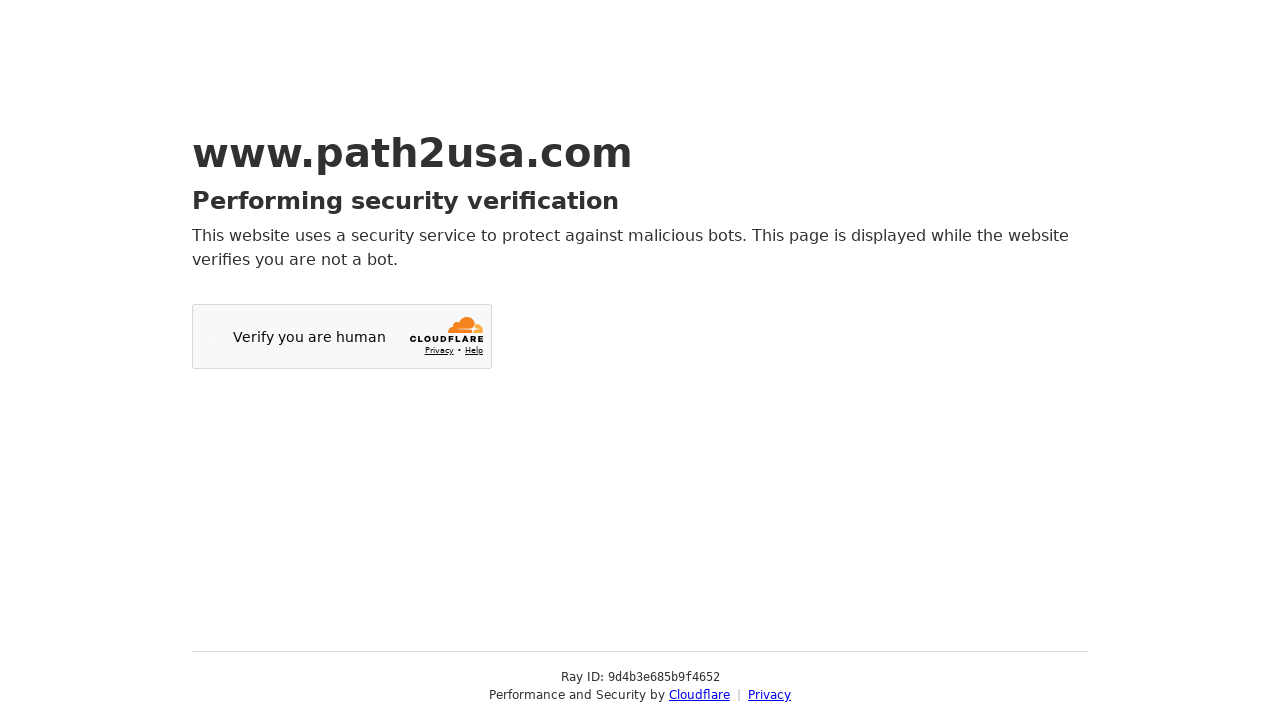